Tests that the Clear completed button displays correct text when there are completed items

Starting URL: https://demo.playwright.dev/todomvc

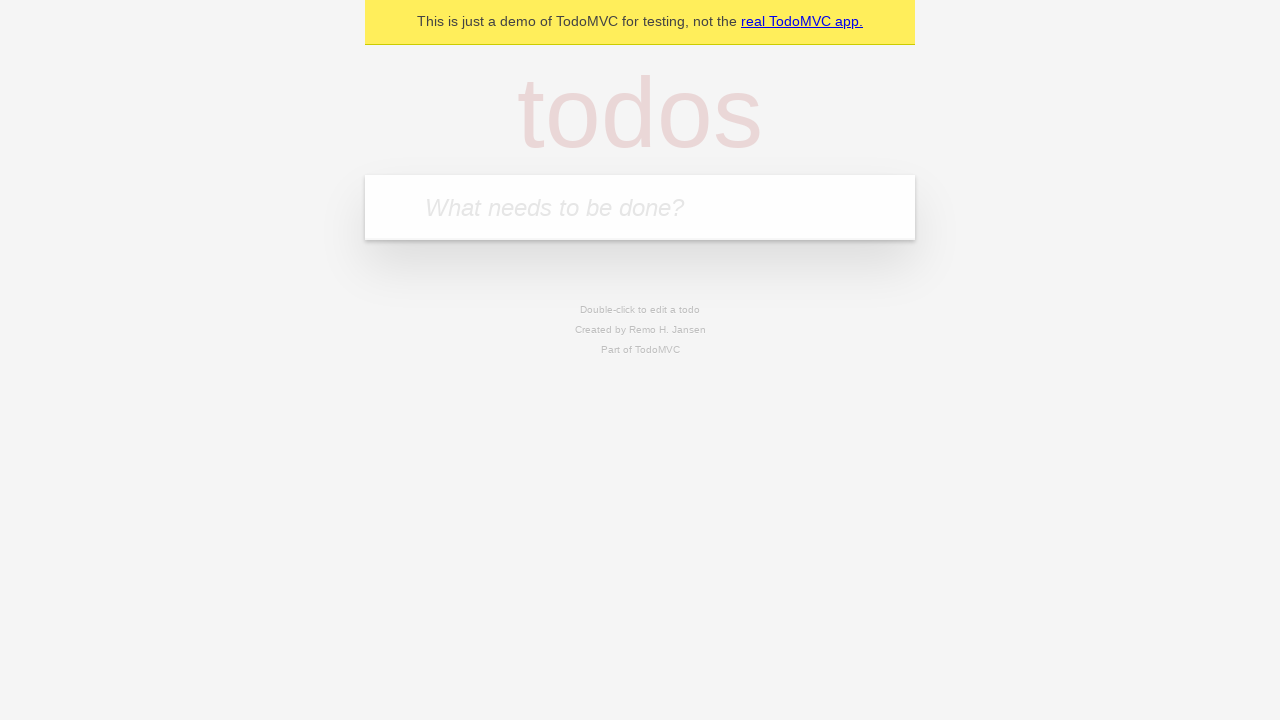

Filled todo input with 'buy some cheese' on internal:attr=[placeholder="What needs to be done?"i]
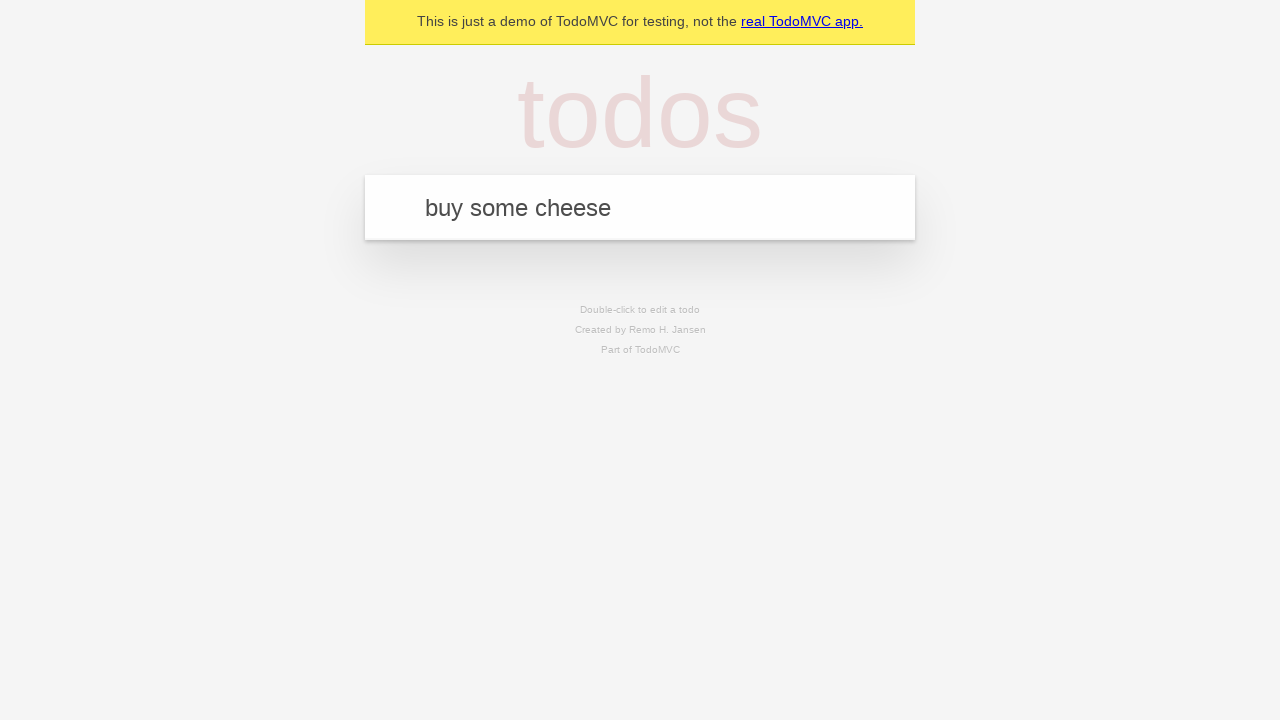

Pressed Enter to create todo 'buy some cheese' on internal:attr=[placeholder="What needs to be done?"i]
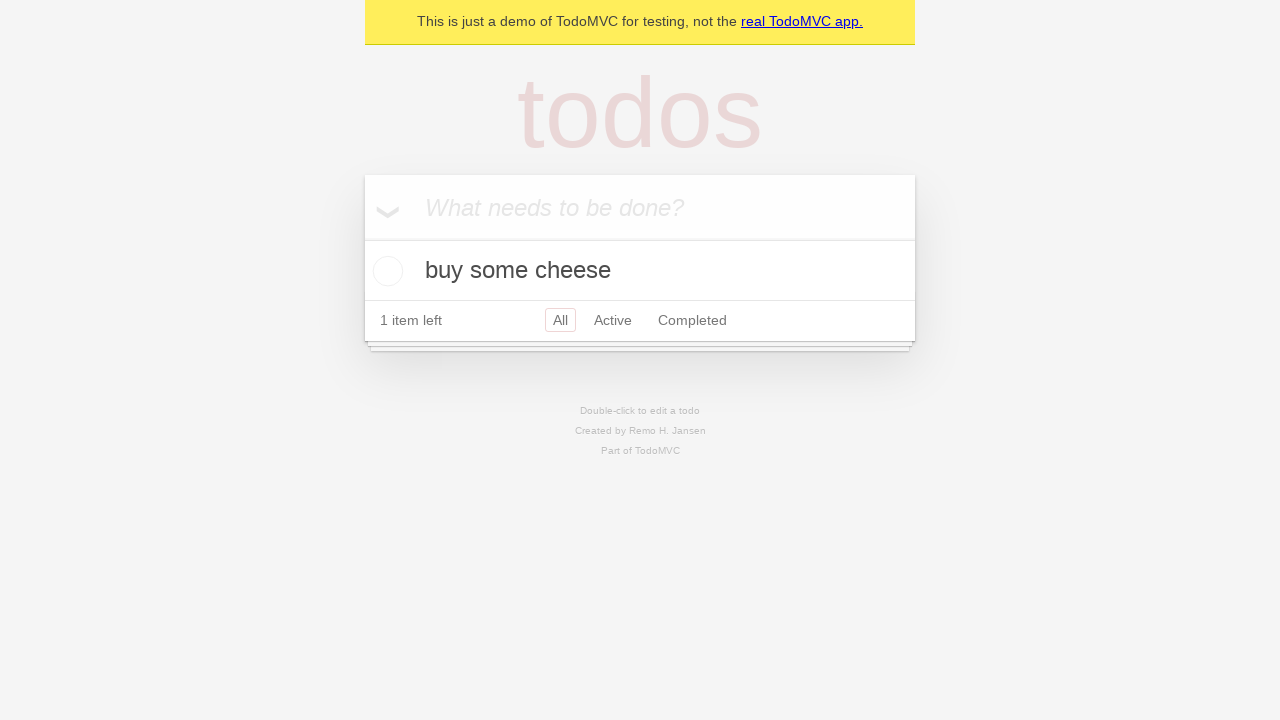

Filled todo input with 'feed the cat' on internal:attr=[placeholder="What needs to be done?"i]
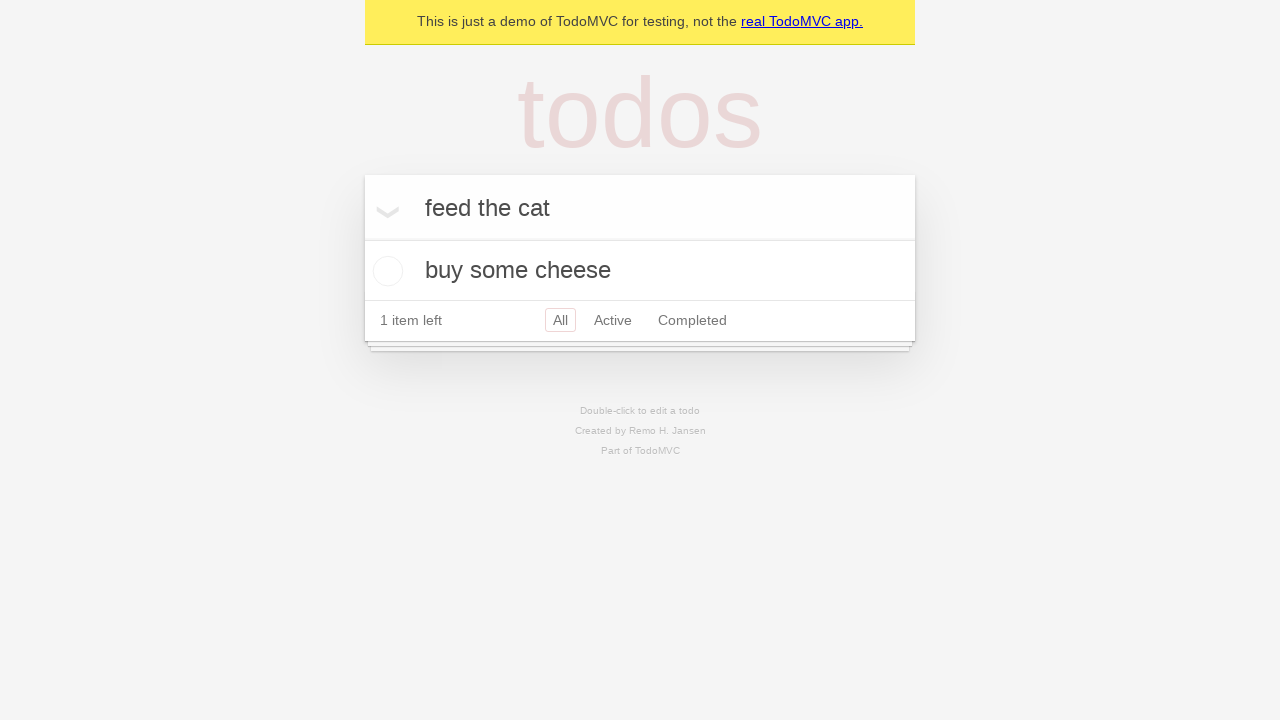

Pressed Enter to create todo 'feed the cat' on internal:attr=[placeholder="What needs to be done?"i]
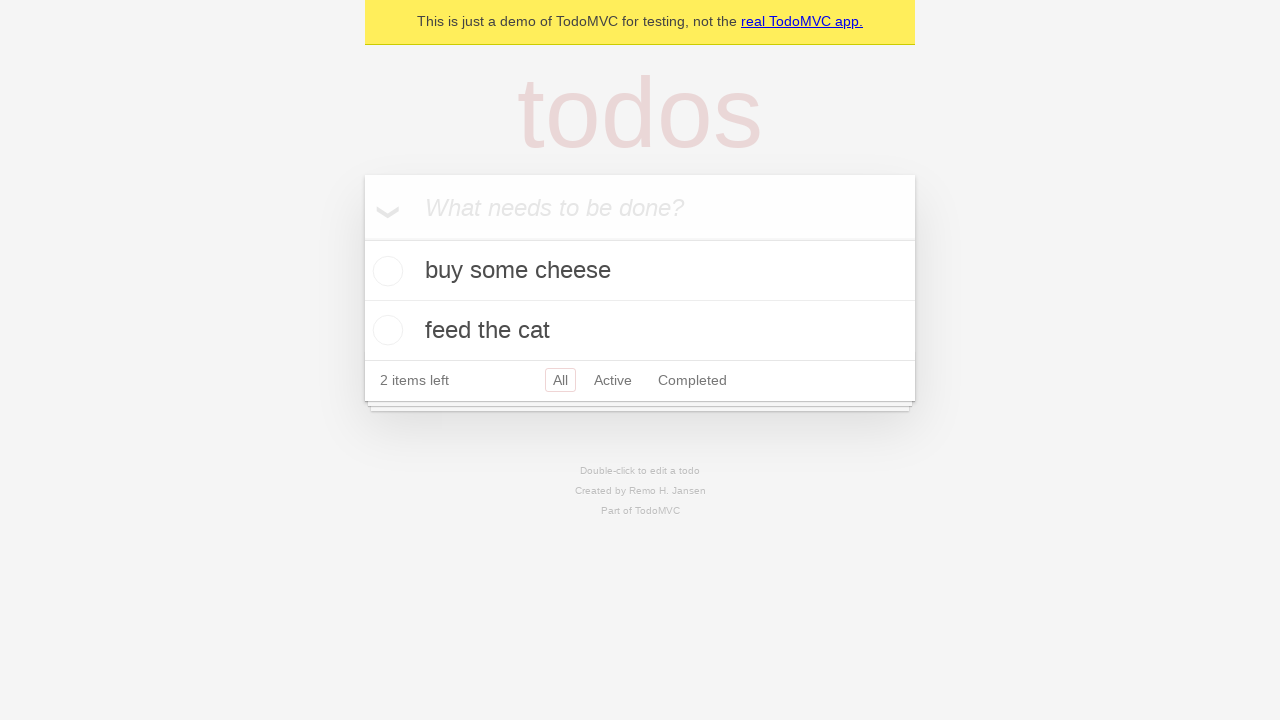

Filled todo input with 'book a doctors appointment' on internal:attr=[placeholder="What needs to be done?"i]
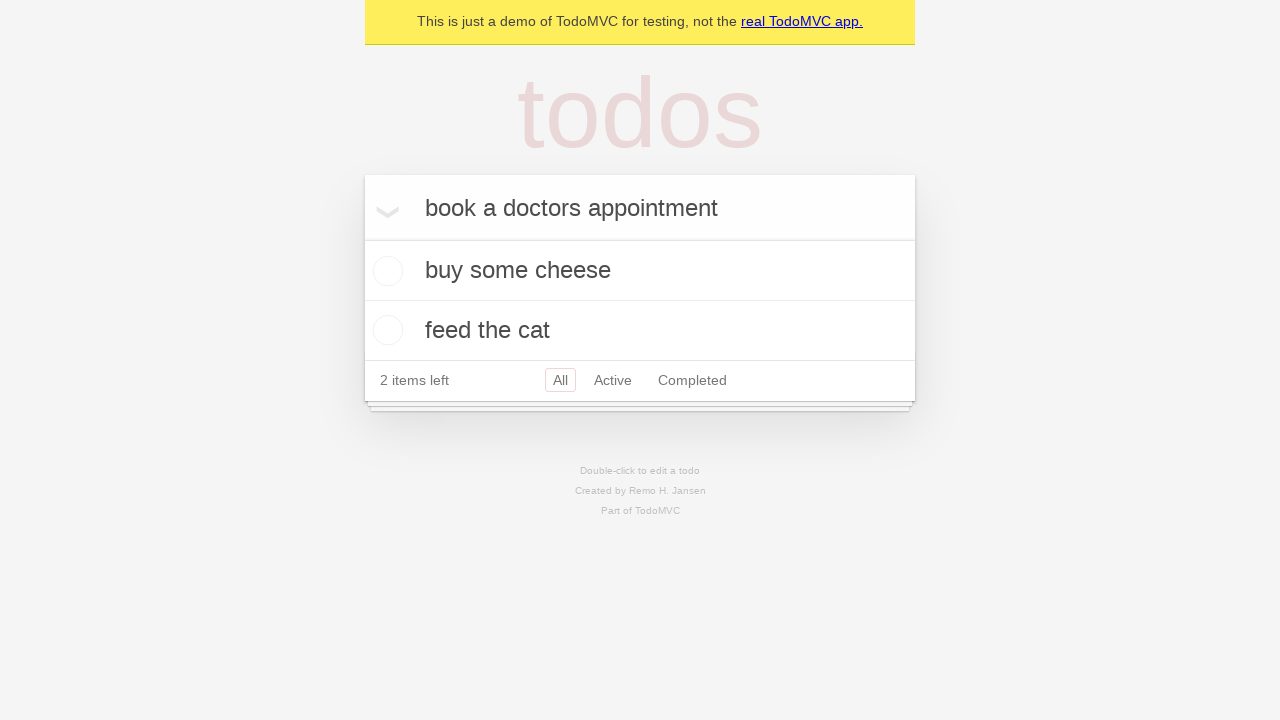

Pressed Enter to create todo 'book a doctors appointment' on internal:attr=[placeholder="What needs to be done?"i]
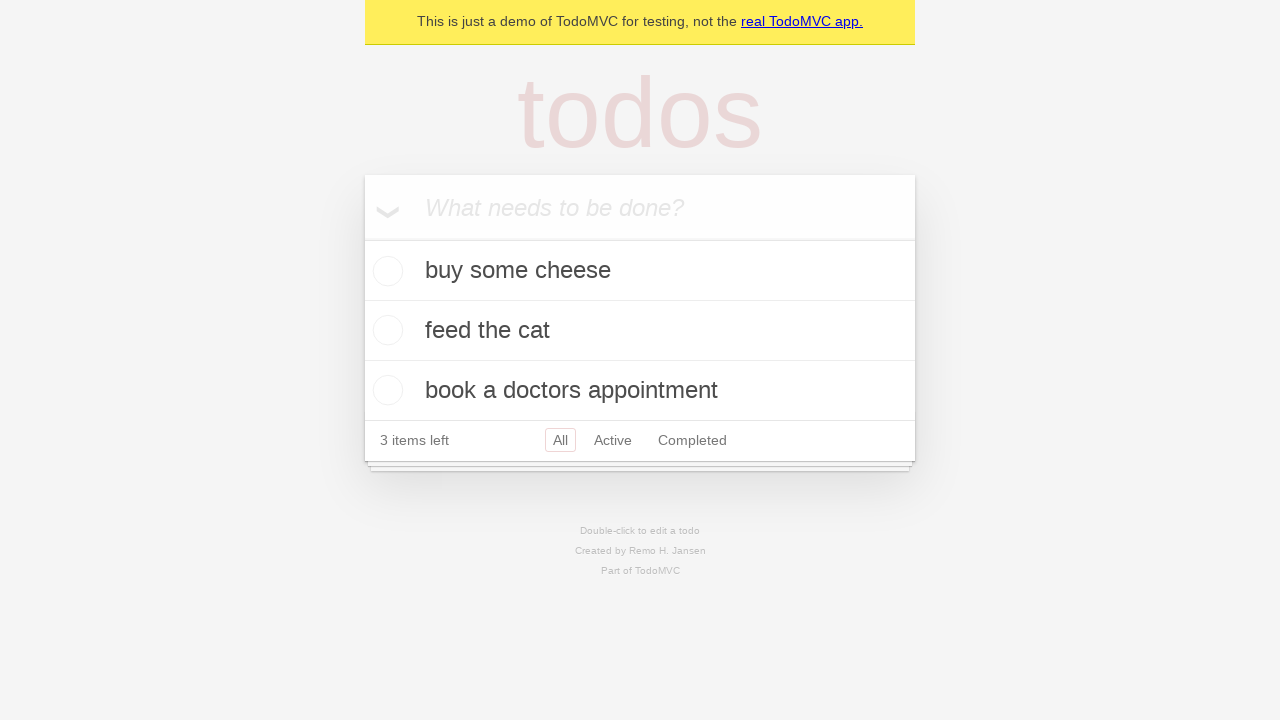

Waited for all 3 todos to be created
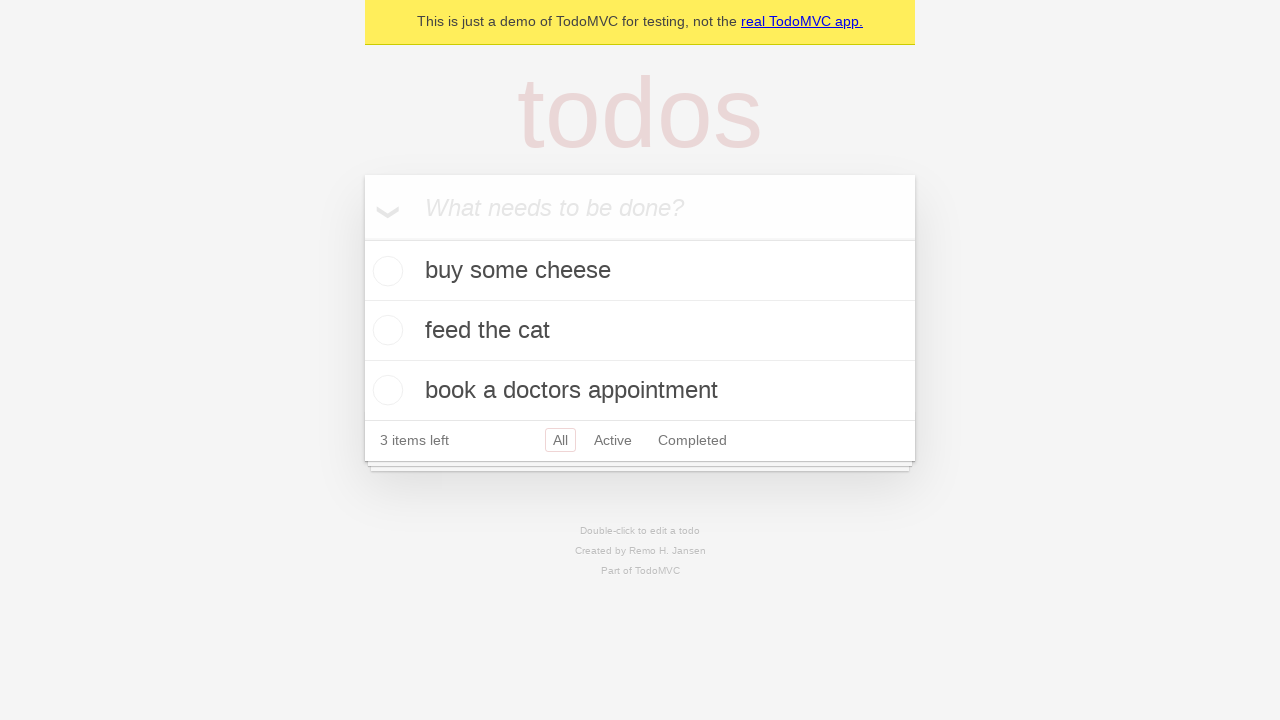

Checked the first todo item as completed at (385, 271) on .todo-list li .toggle >> nth=0
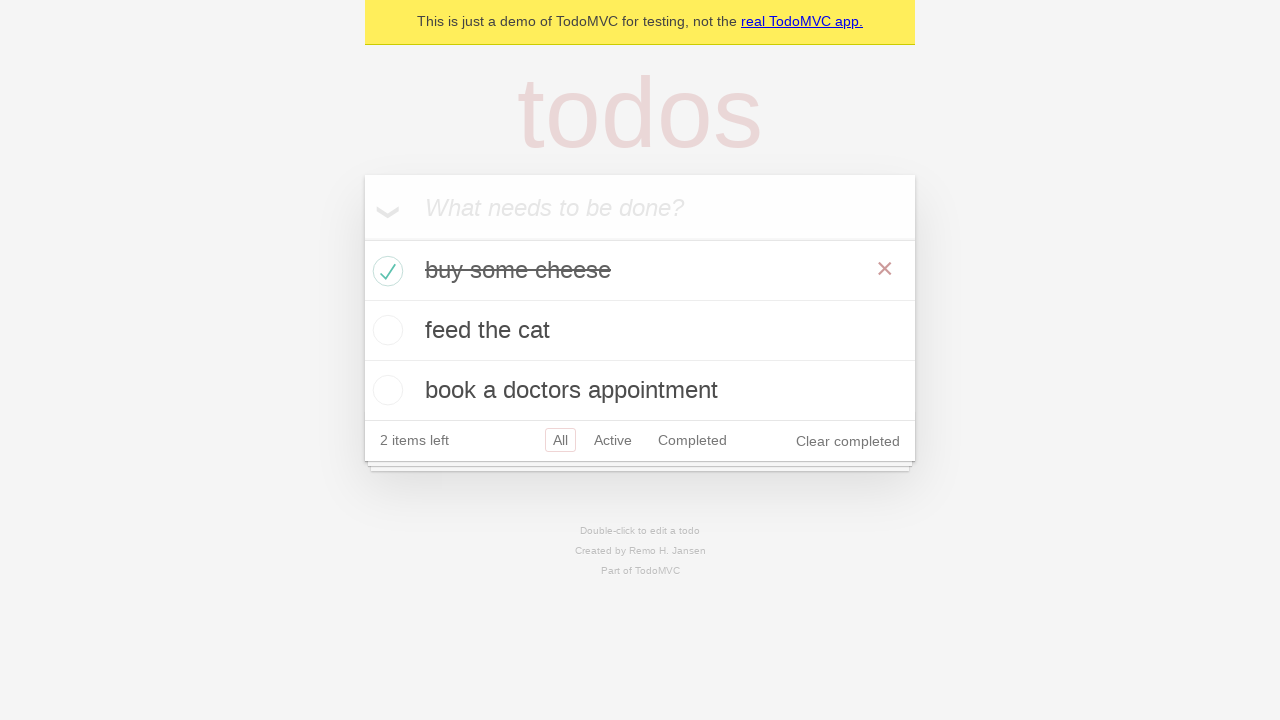

Clear completed button is now visible
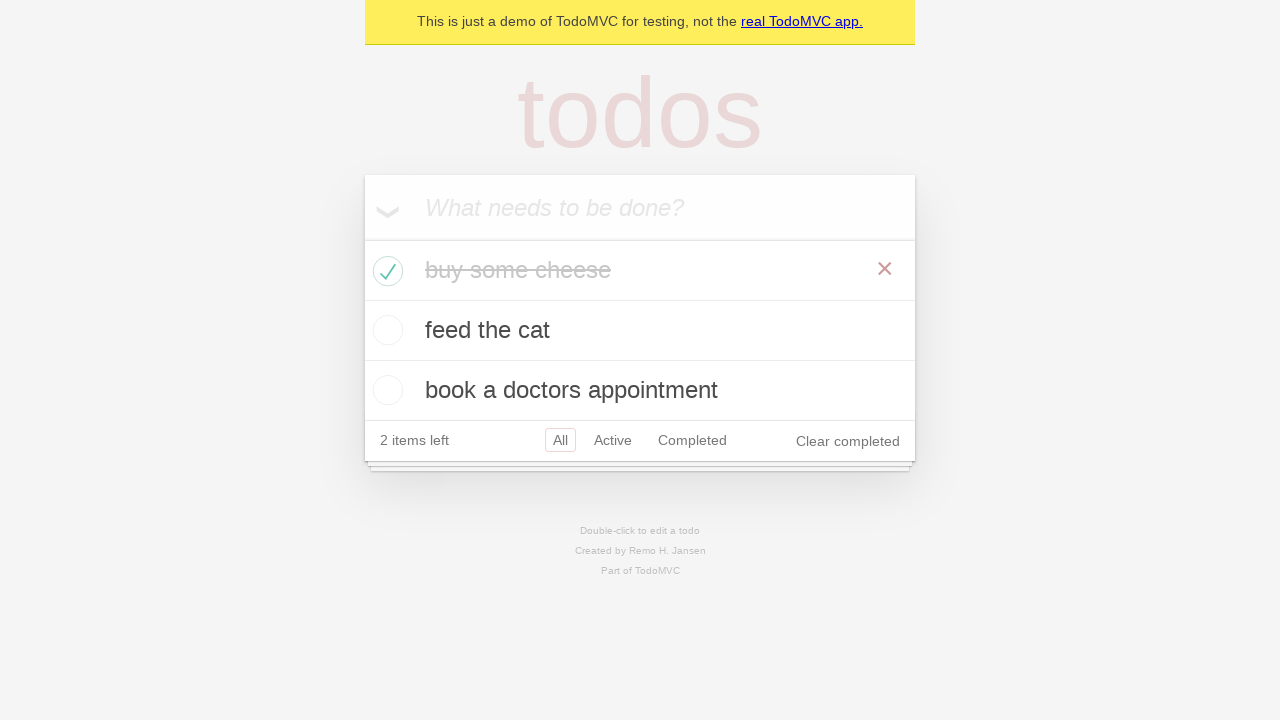

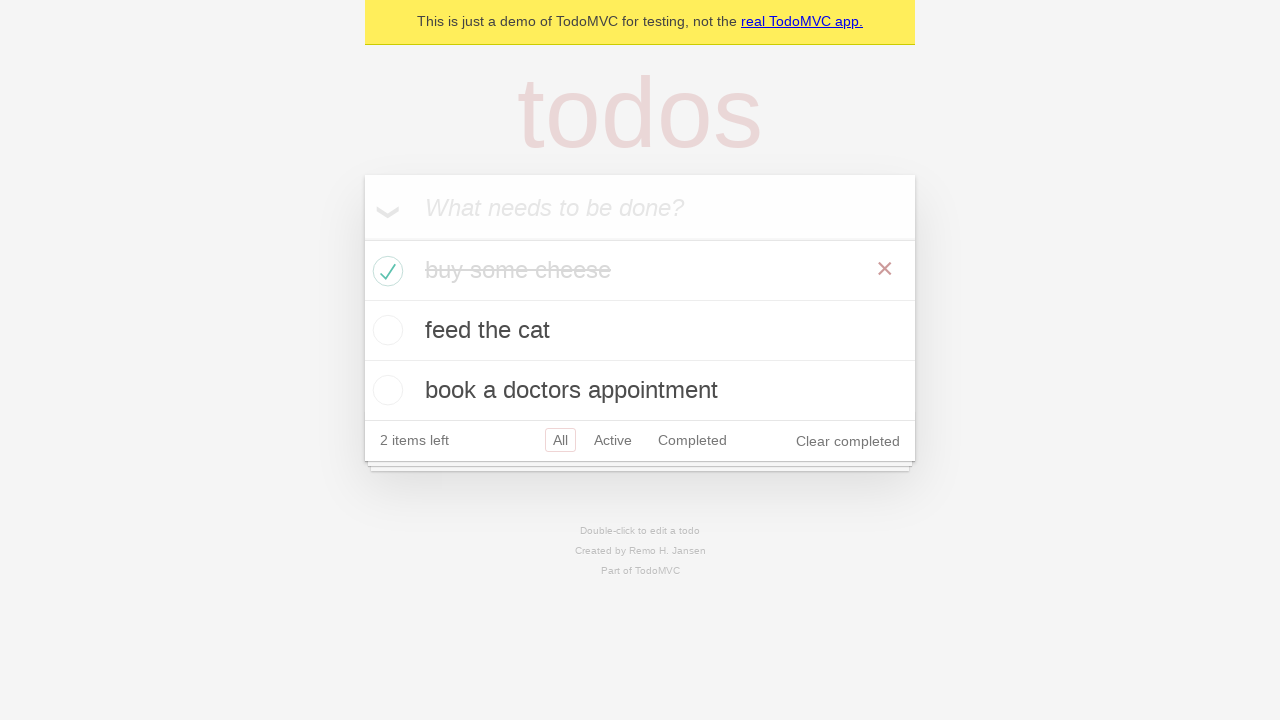